Tests drag and drop functionality on the jQuery UI demo page by dragging an element and dropping it onto a target droppable area within an iframe.

Starting URL: https://jqueryui.com/droppable/

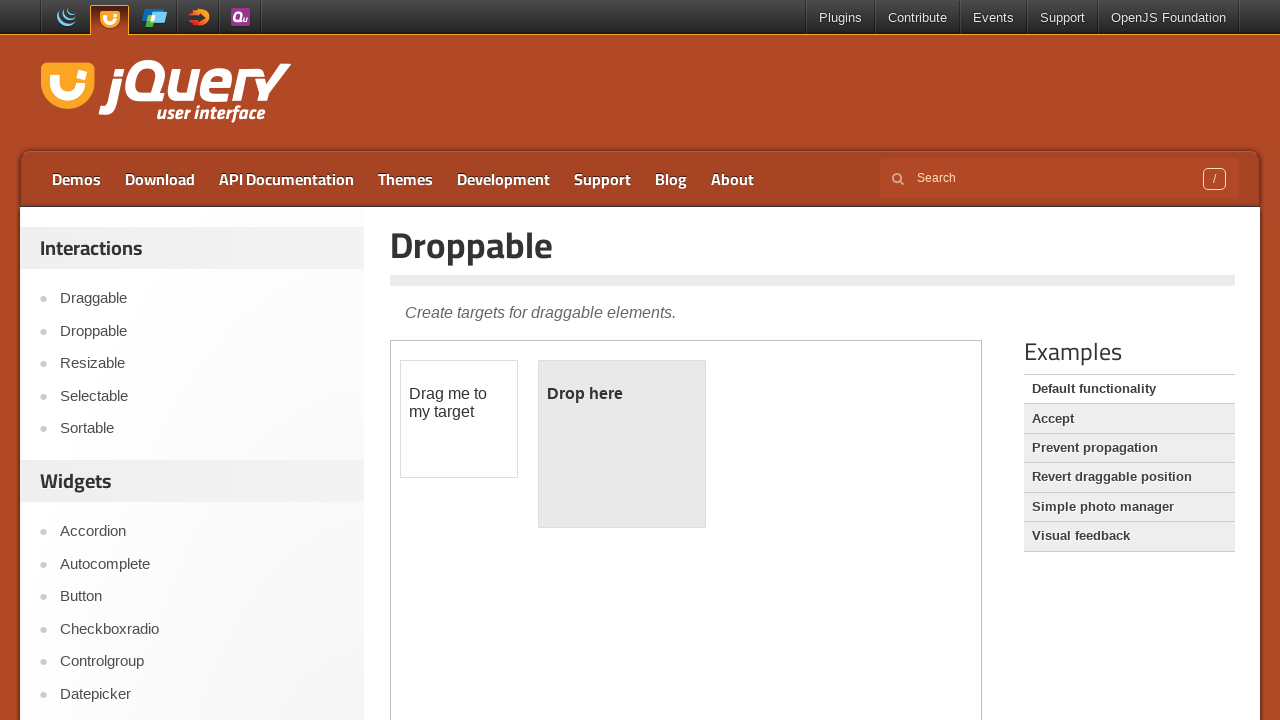

Located the demo iframe
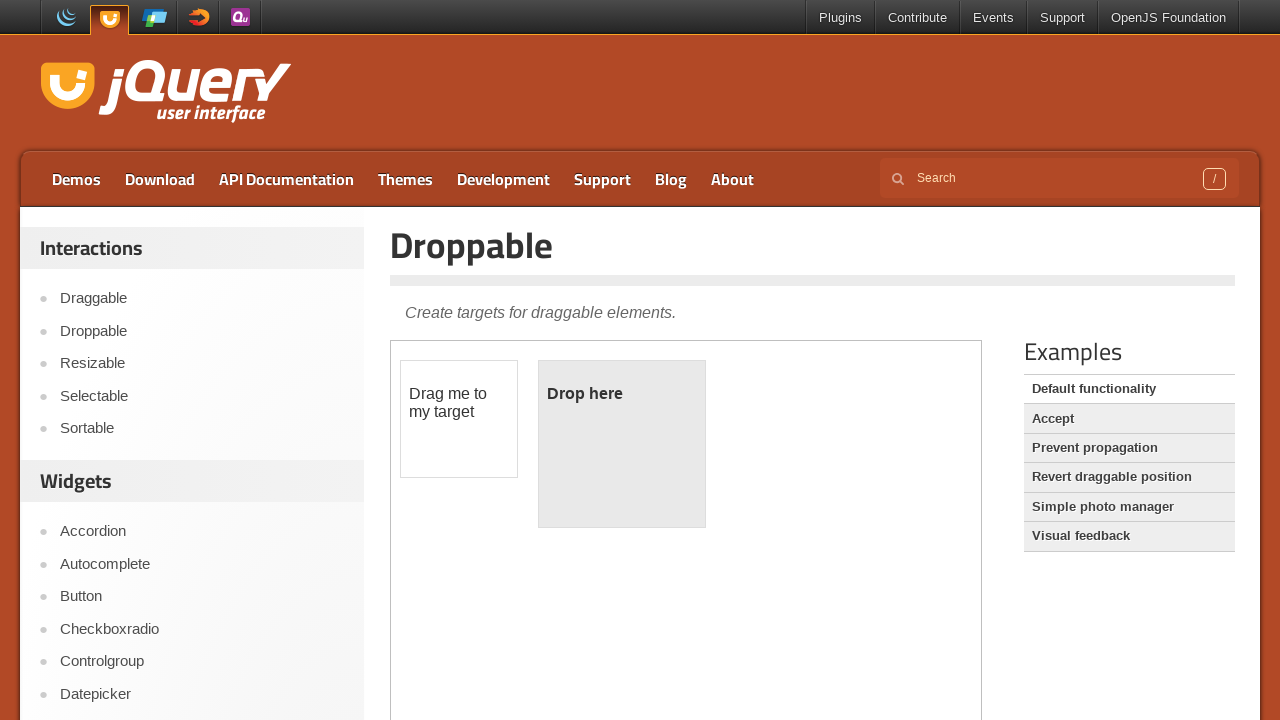

Located the draggable element 'Drag me to my target'
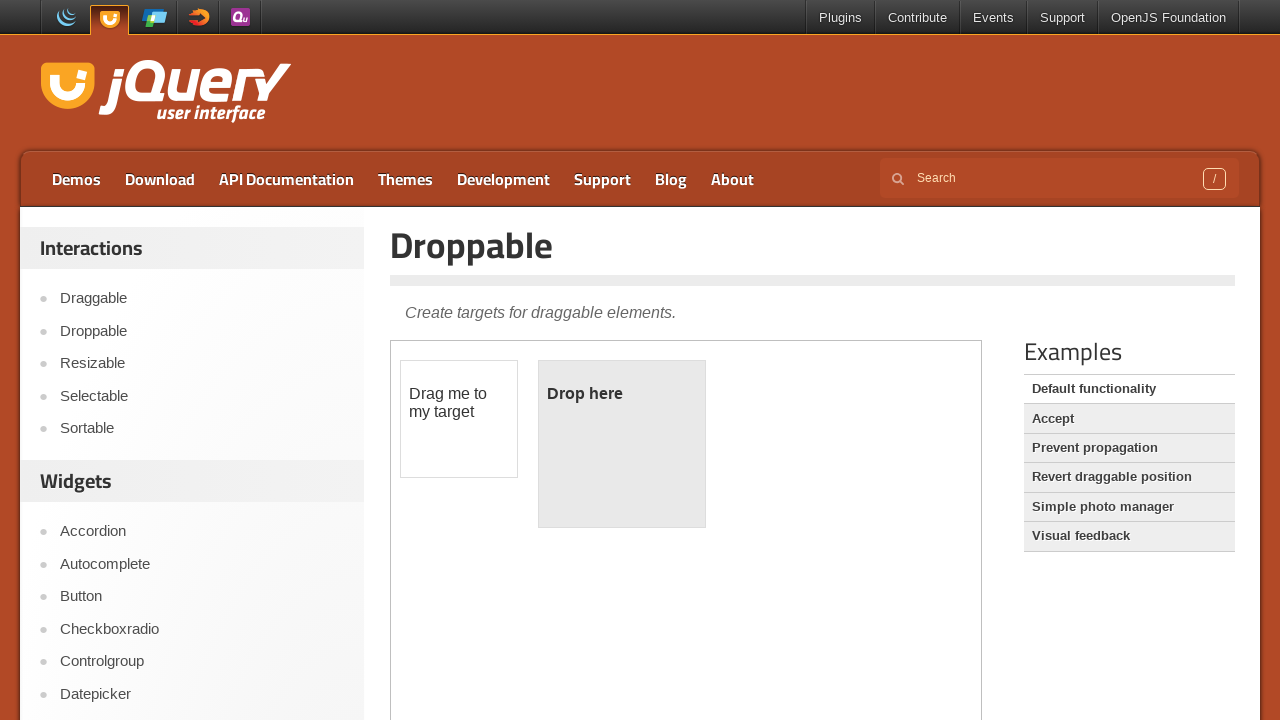

Located the droppable target element
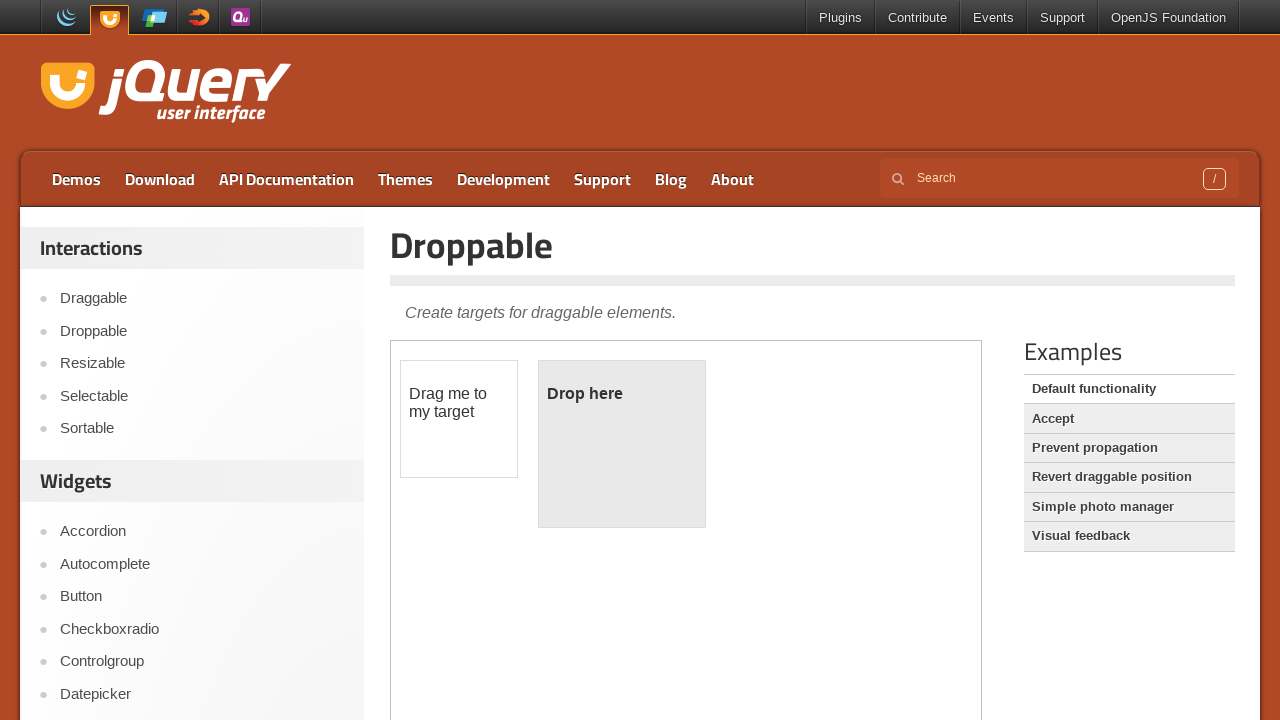

Dragged element to droppable target at (622, 444)
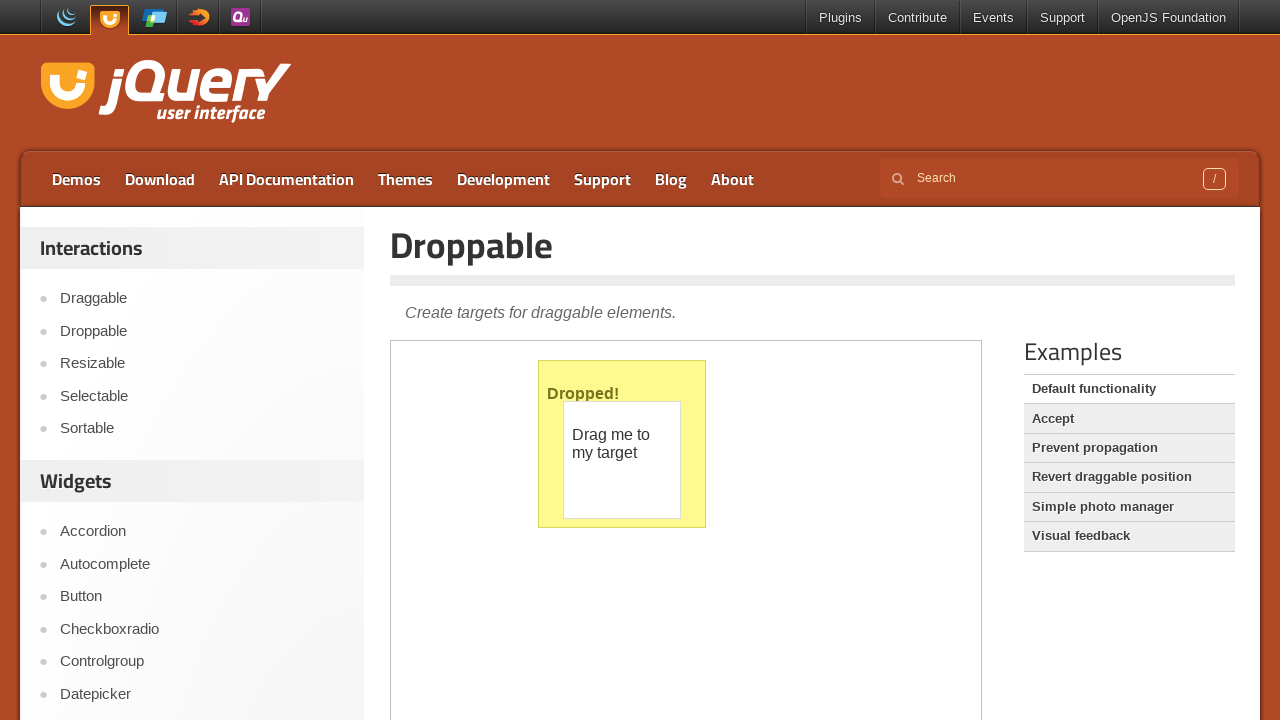

Waited 1 second to observe drag and drop result
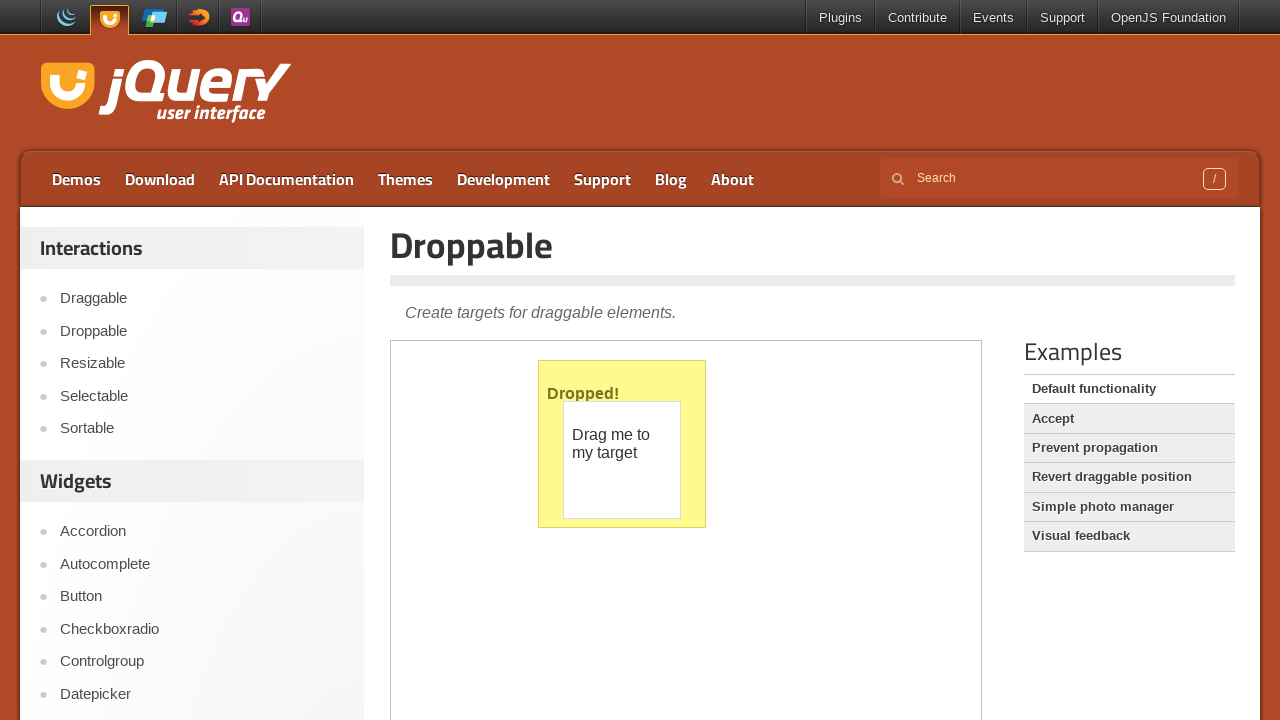

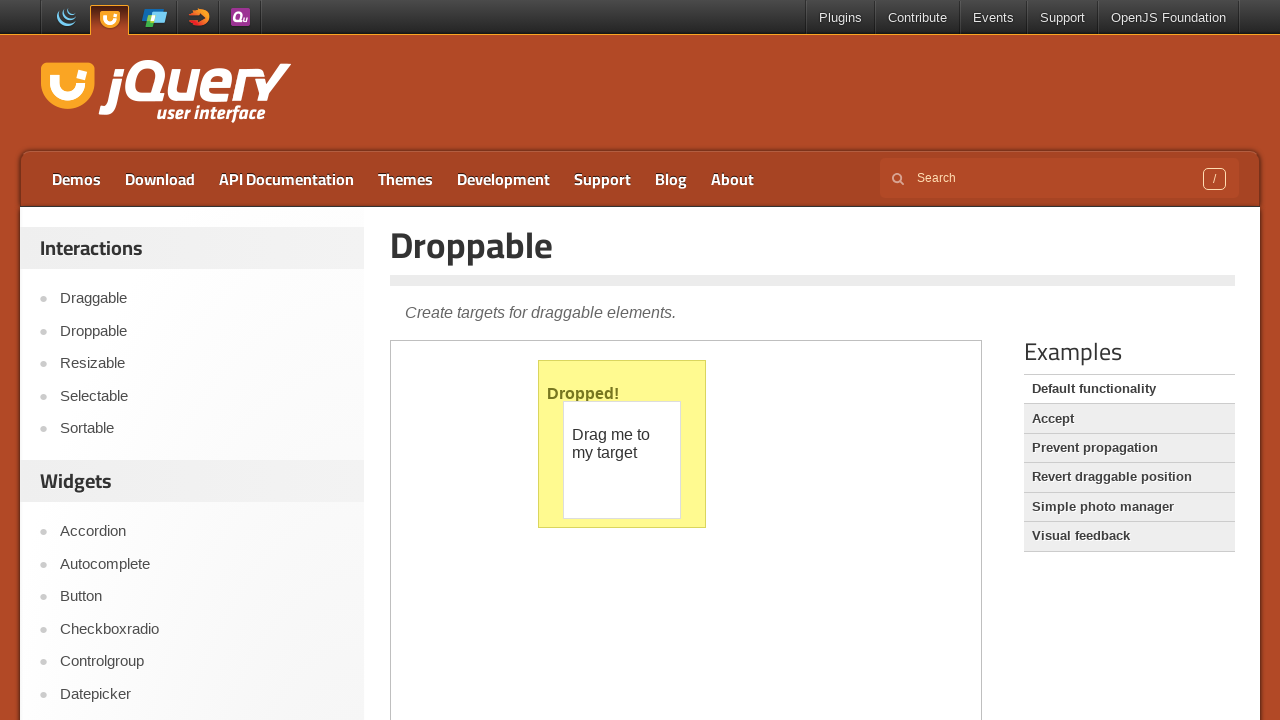